Tests successful user registration on OpenCart demo site by filling in registration form fields and verifying account creation

Starting URL: https://demo-opencart.ru/index.php?route=common/home

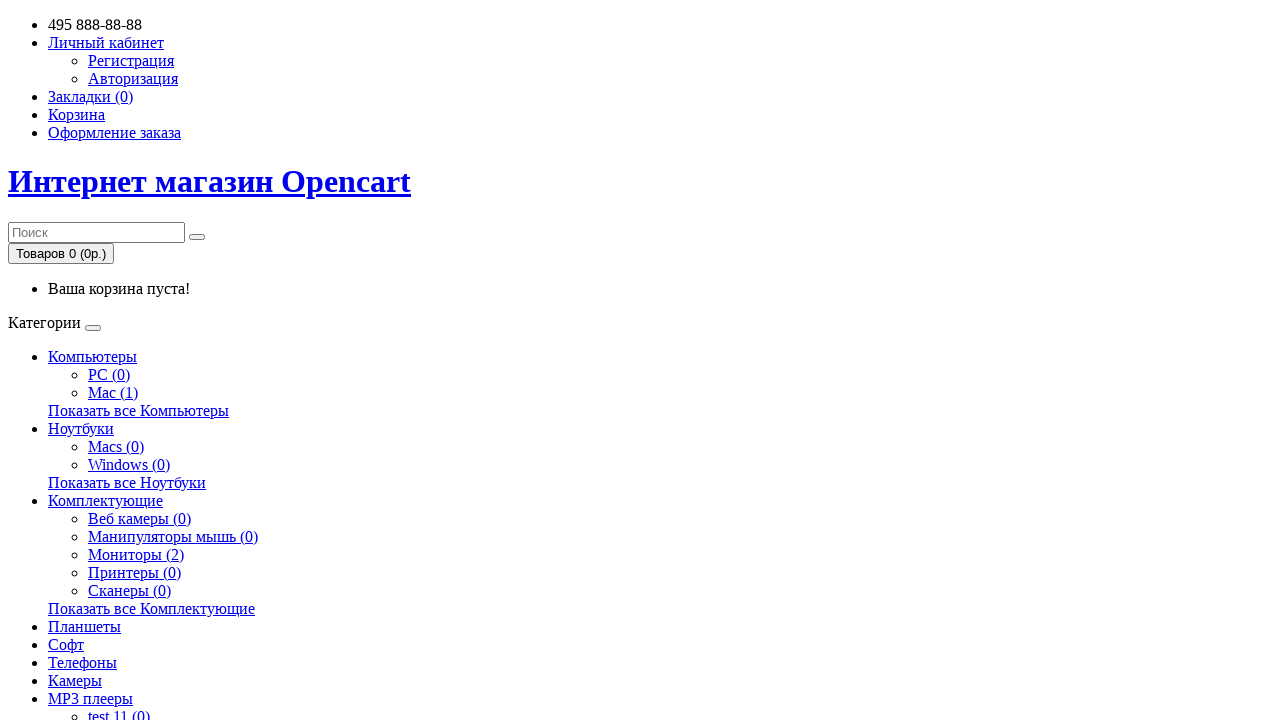

Clicked 'Личный кабинет' (My Account) link at (106, 42) on text=Личный кабинет
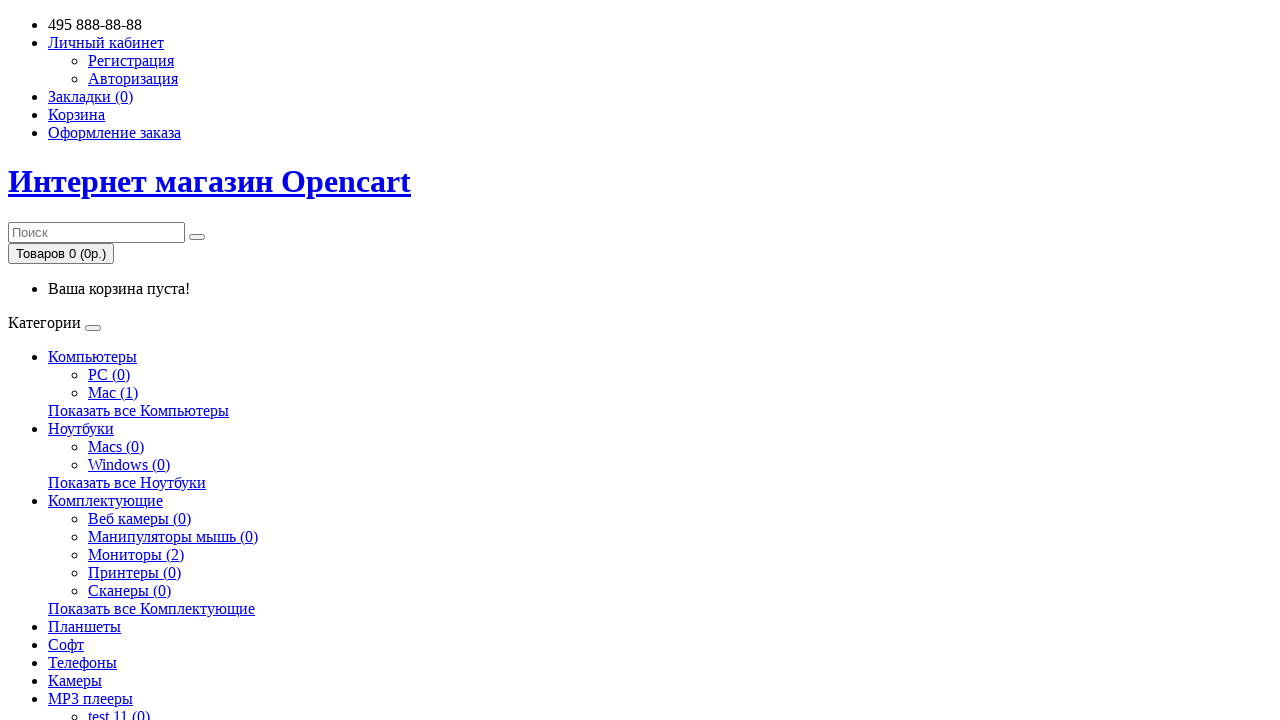

Clicked 'Регистрация' (Registration) link at (131, 60) on text=Регистрация
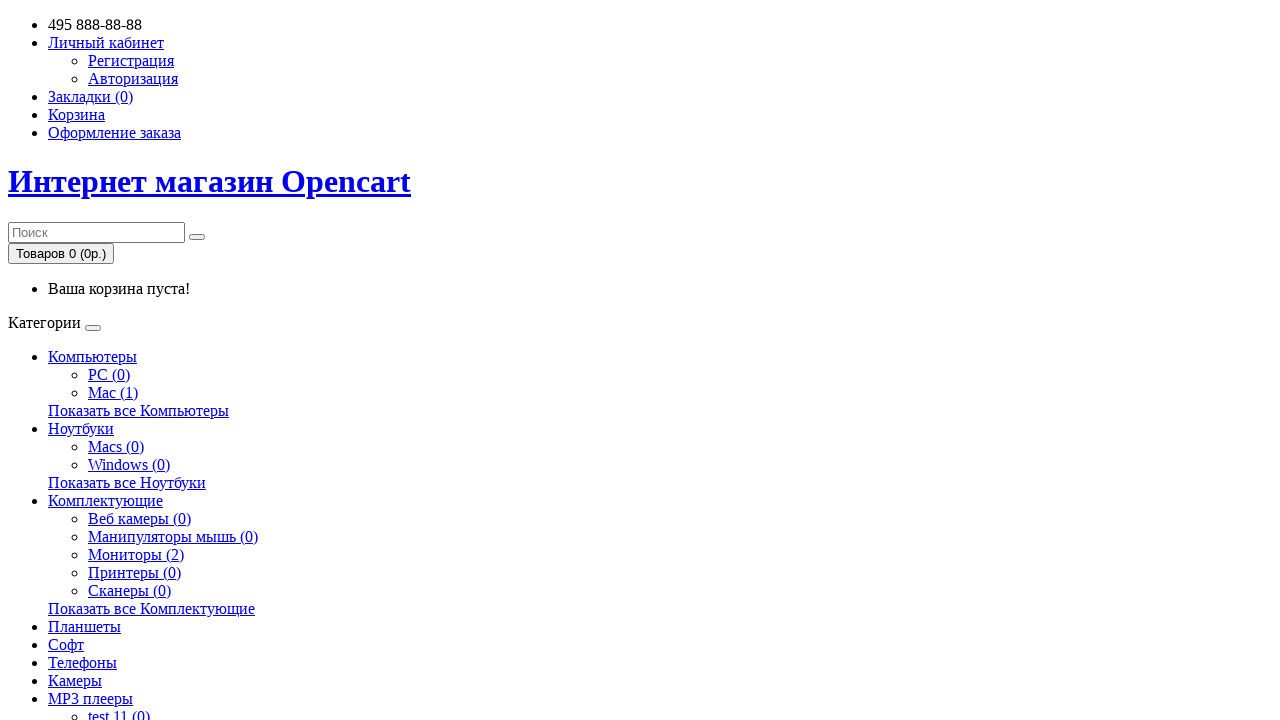

Generated unique email: testuserc06f7d8065@example.com
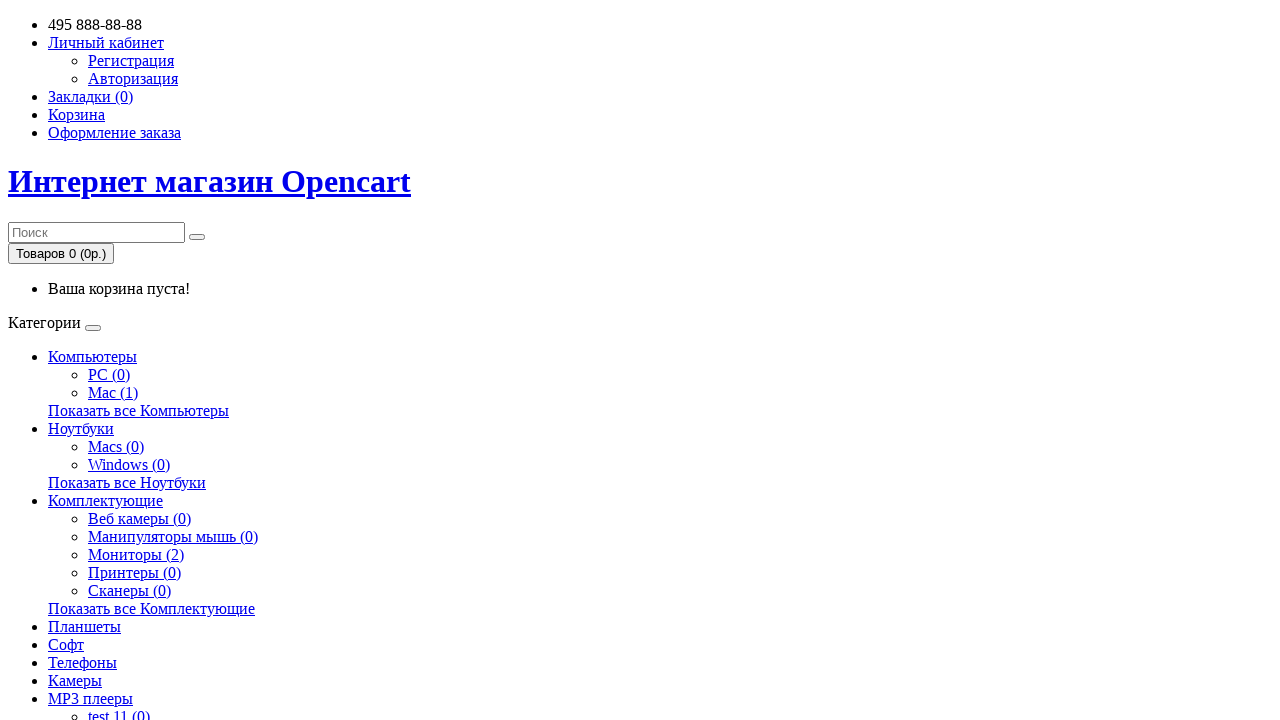

Filled in first name field with 'TestName' on #input-firstname
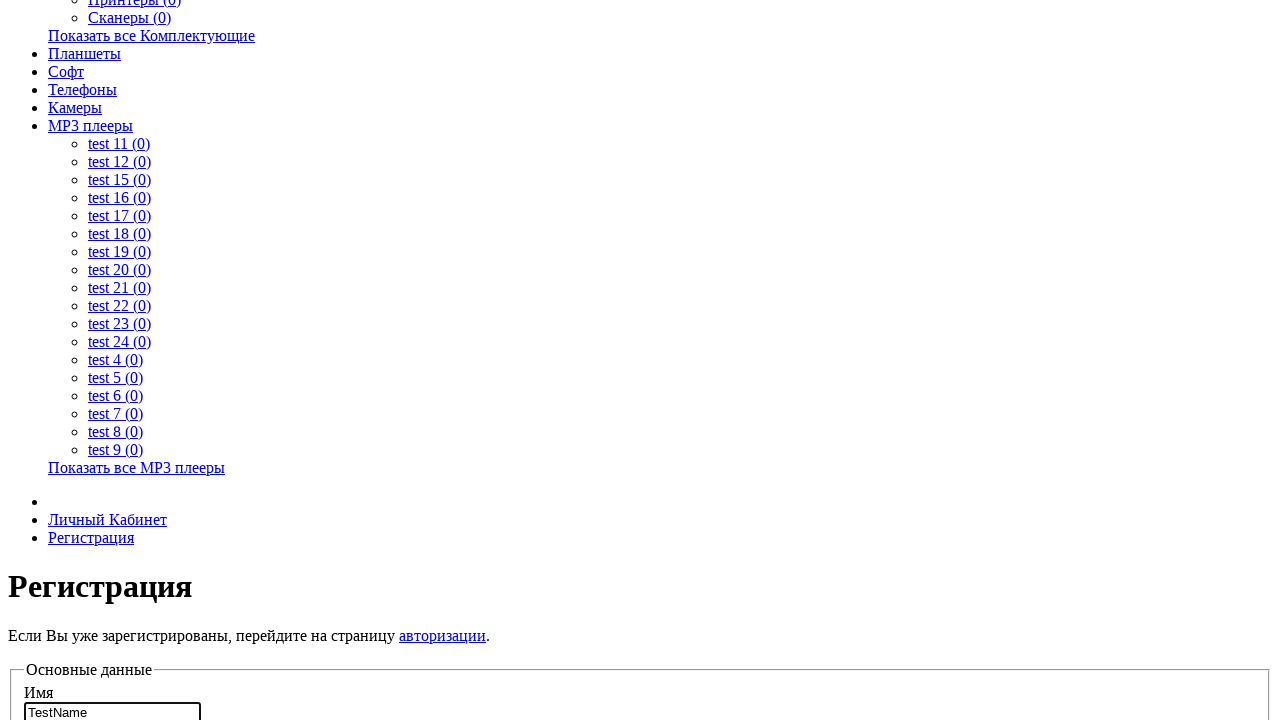

Filled in last name field with 'TestSurname' on #input-lastname
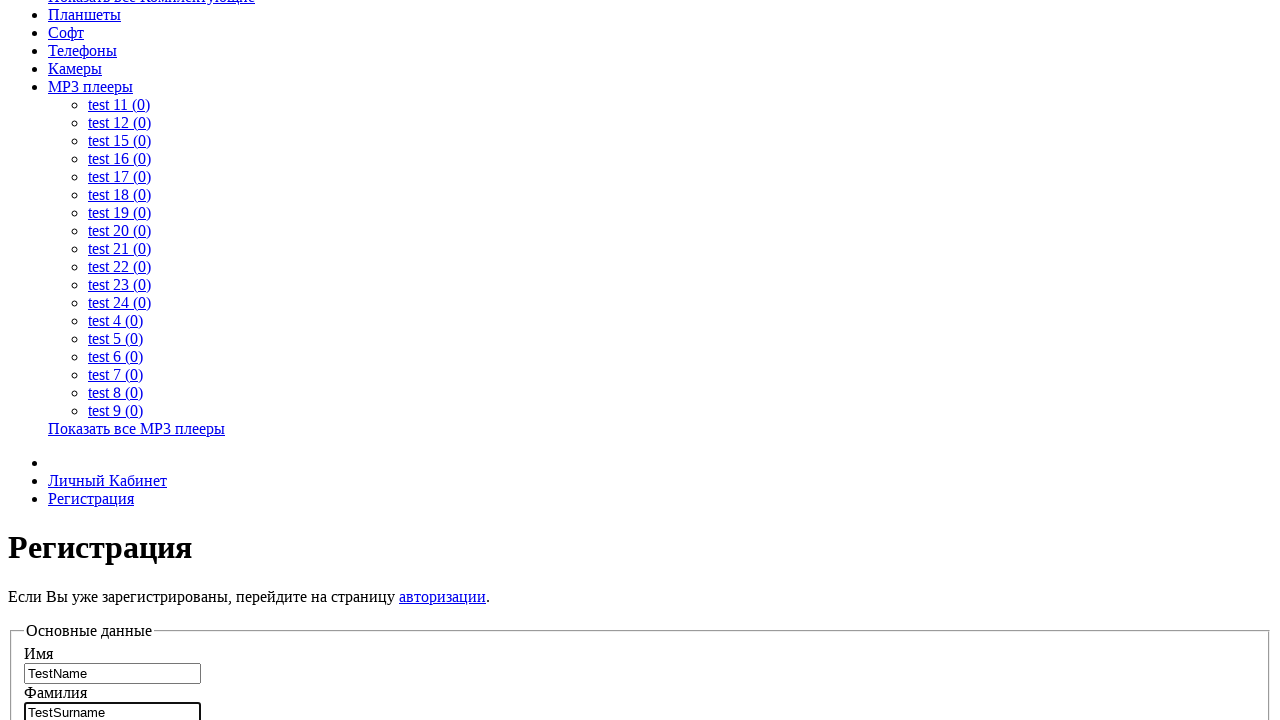

Filled in email field with generated email on #input-email
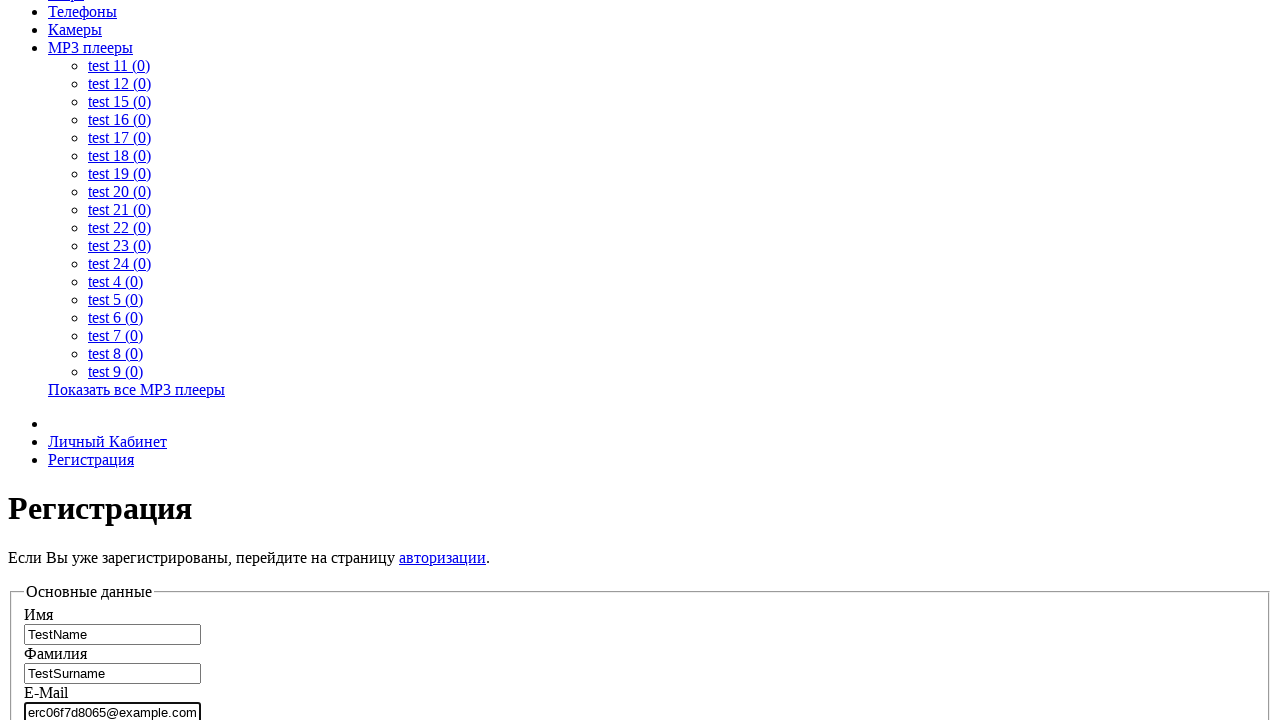

Filled in telephone field with '79123456789' on #input-telephone
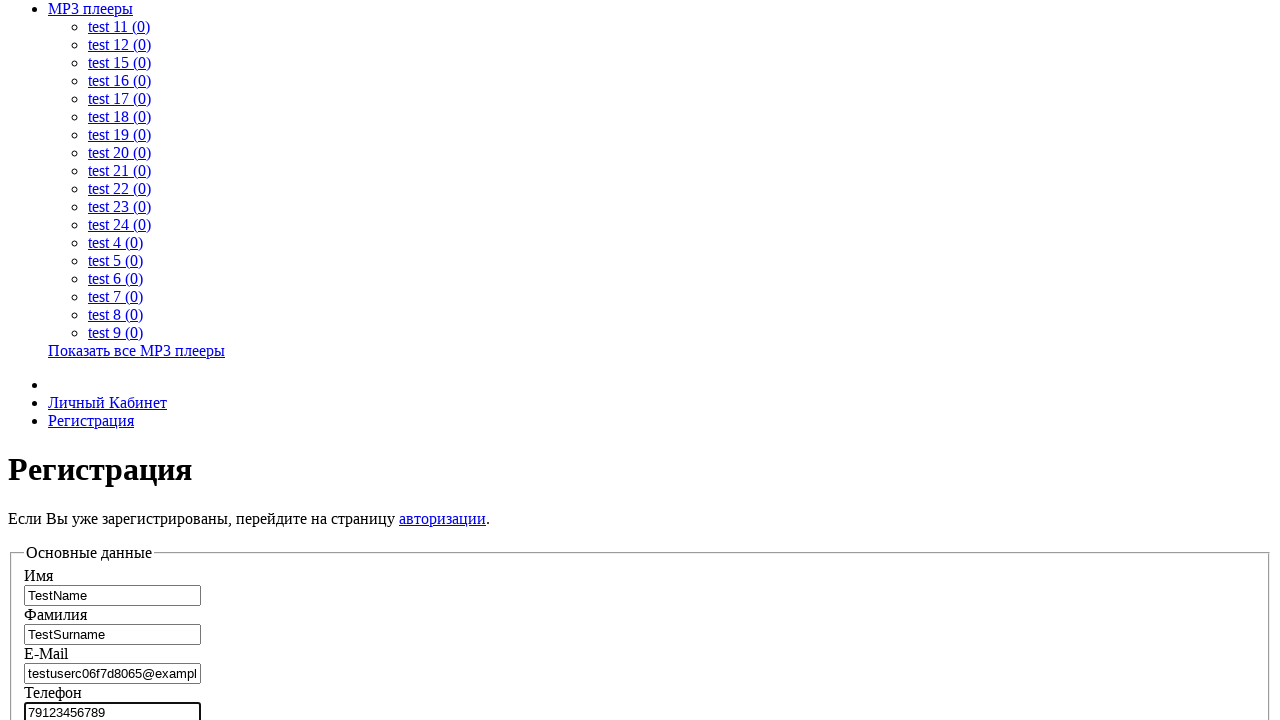

Filled in password field on #input-password
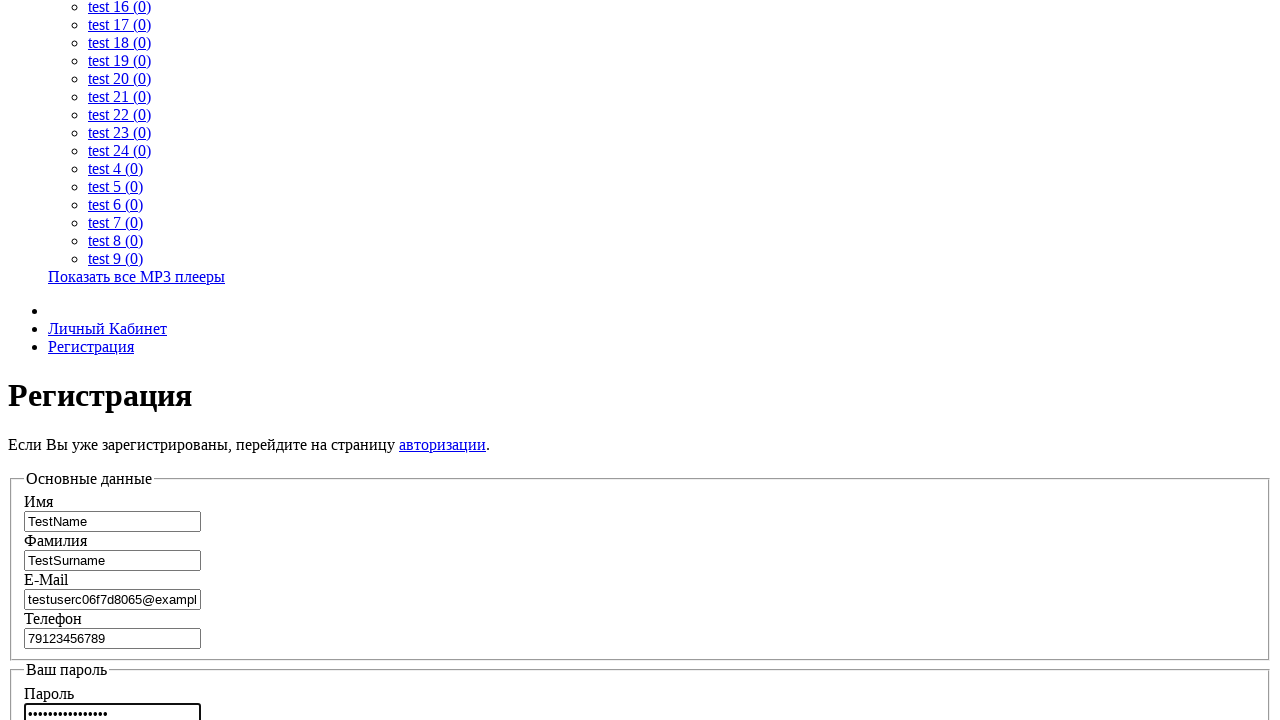

Filled in password confirmation field on #input-confirm
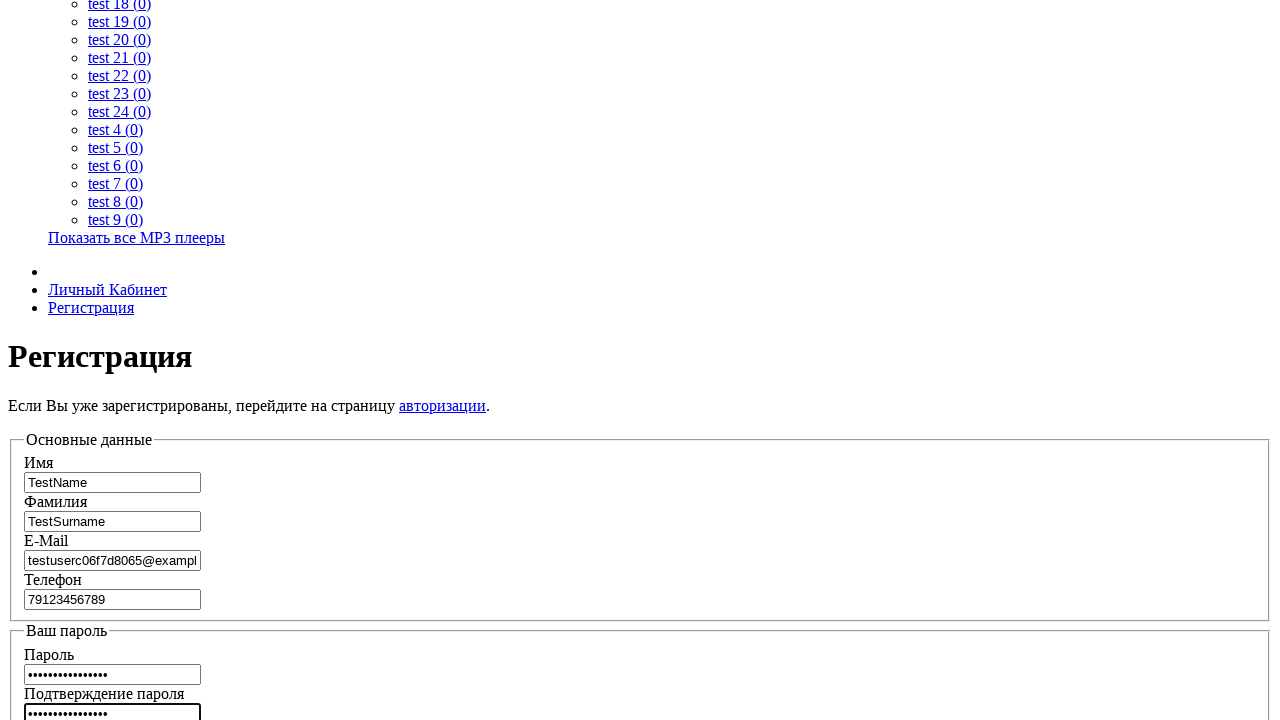

Clicked agree checkbox at (438, 360) on input[name='agree']
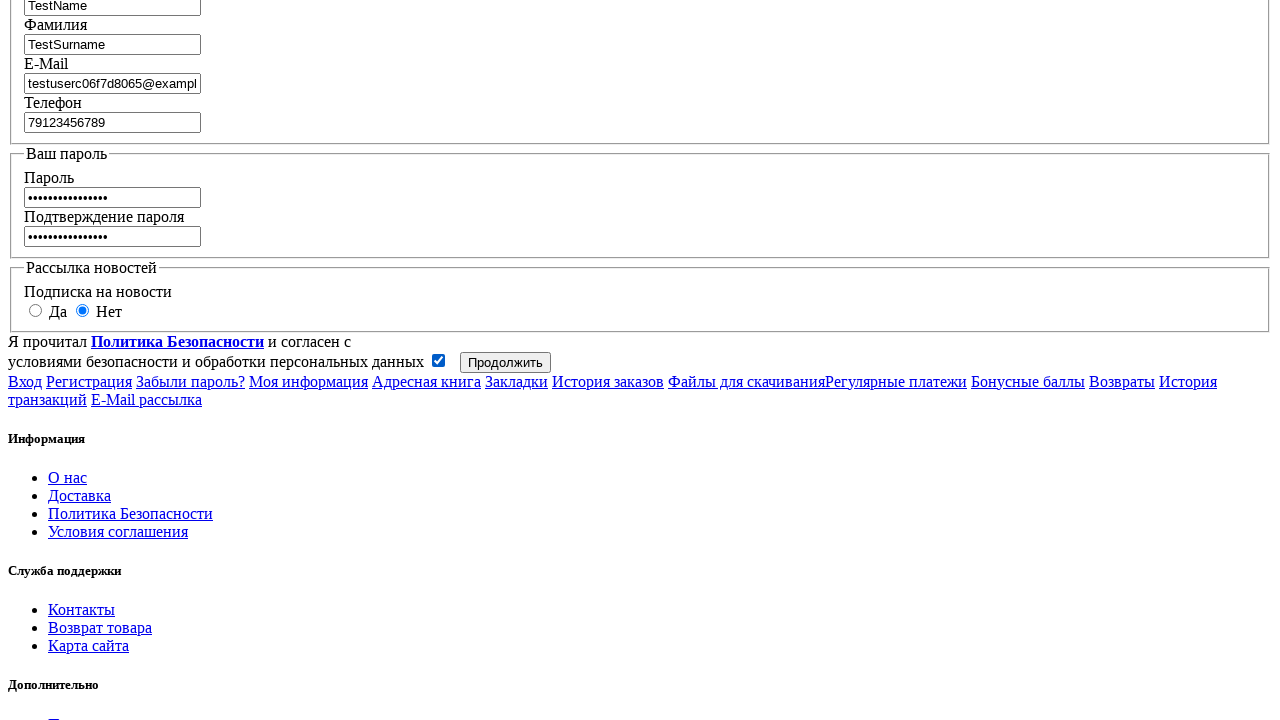

Clicked submit button to complete registration at (506, 362) on input.btn.btn-primary
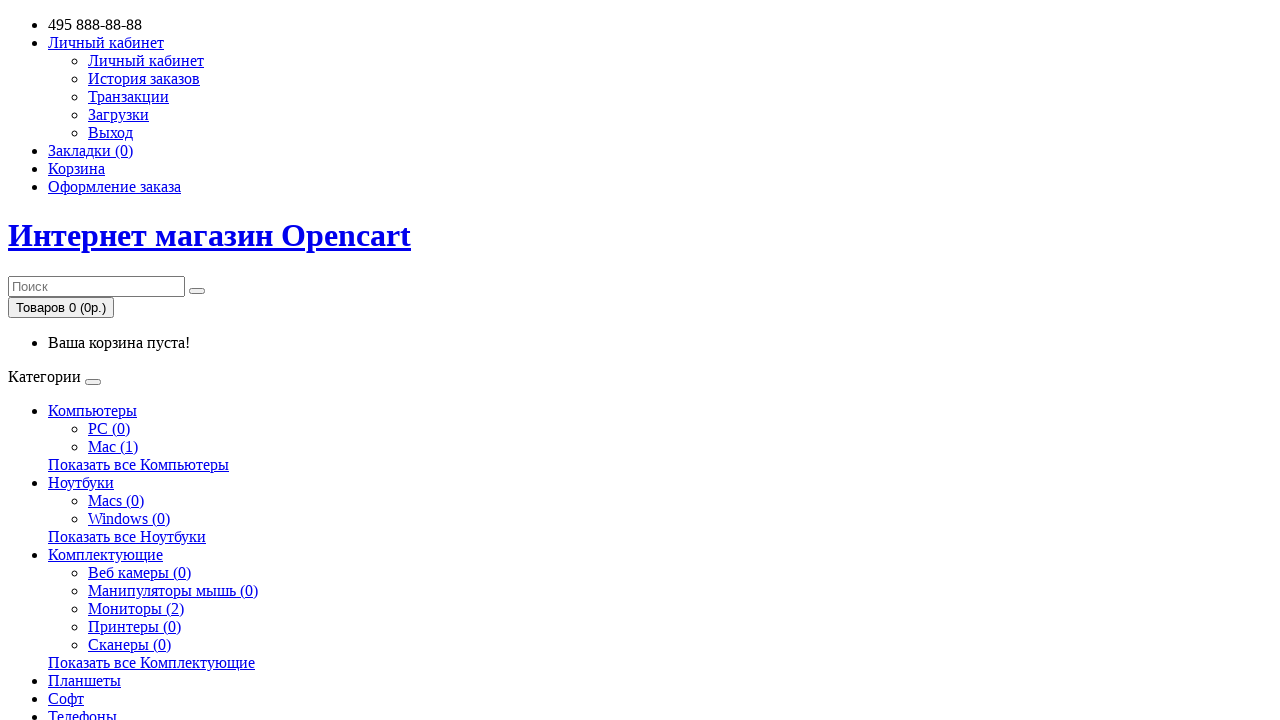

Success message appeared - account created successfully
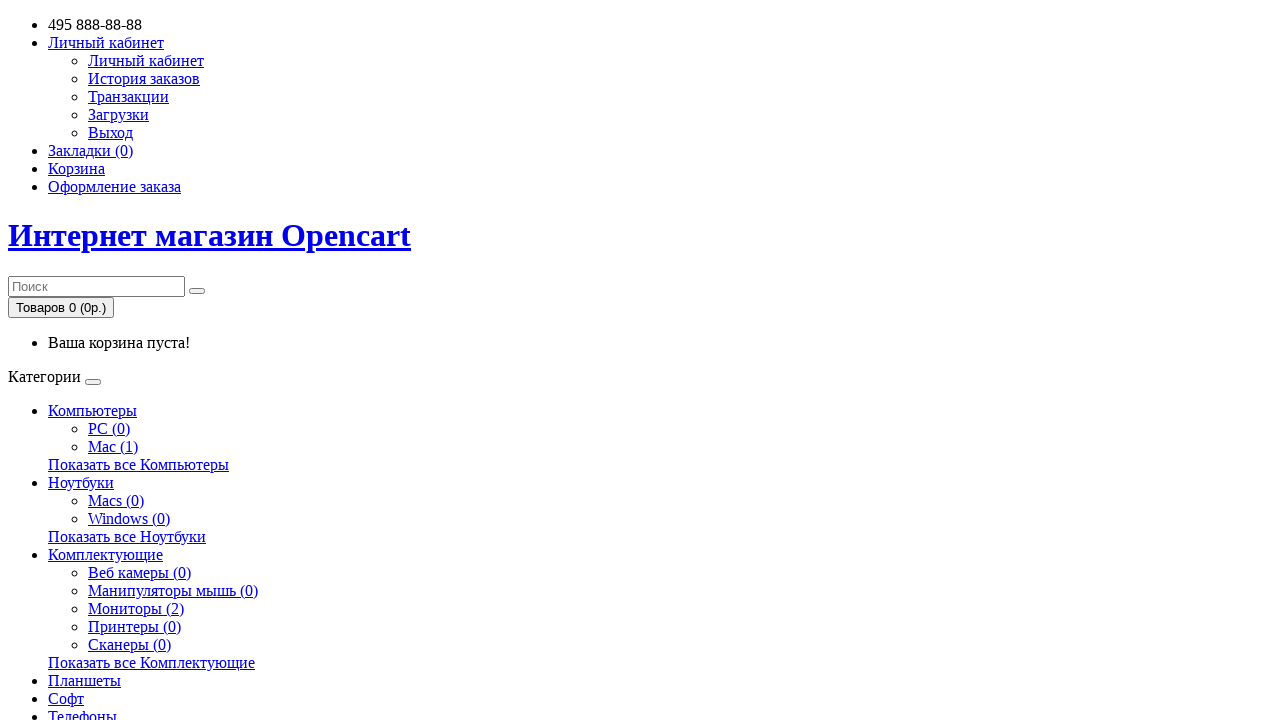

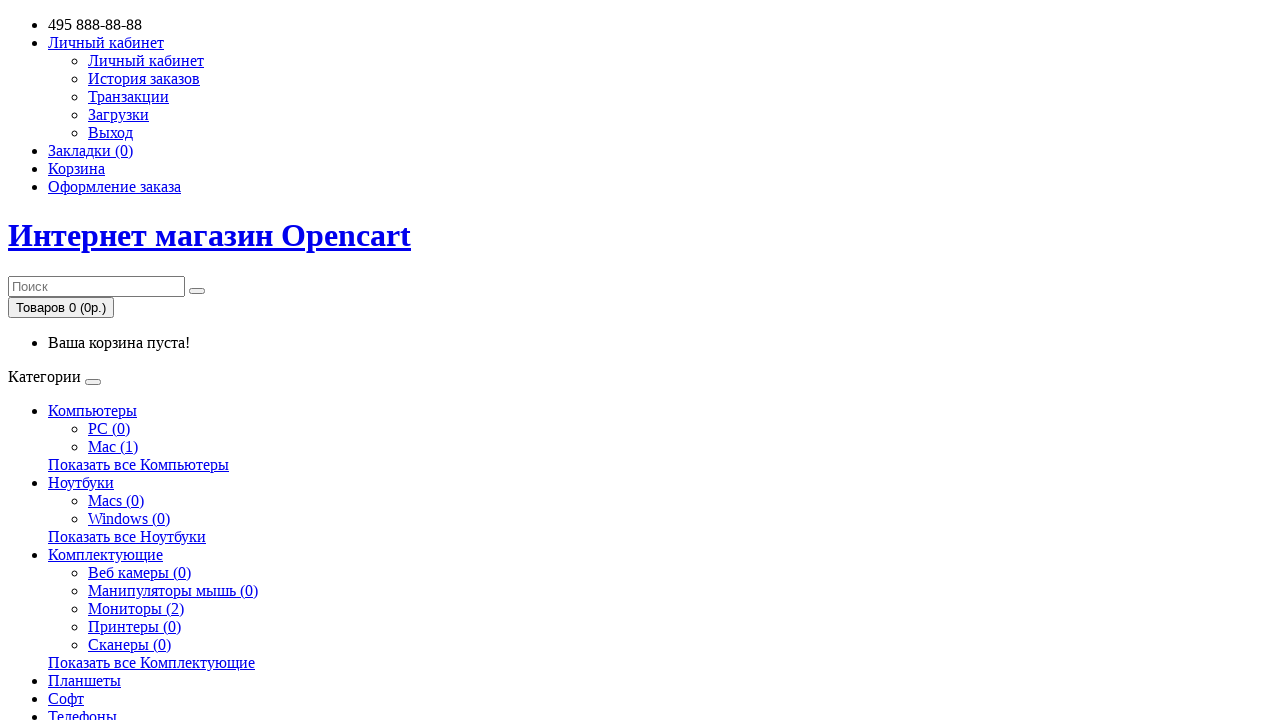